Tests a datepicker component by navigating to a demo page and clicking on the datepicker input field to open the calendar

Starting URL: https://demo.automationtesting.in/Datepicker.html

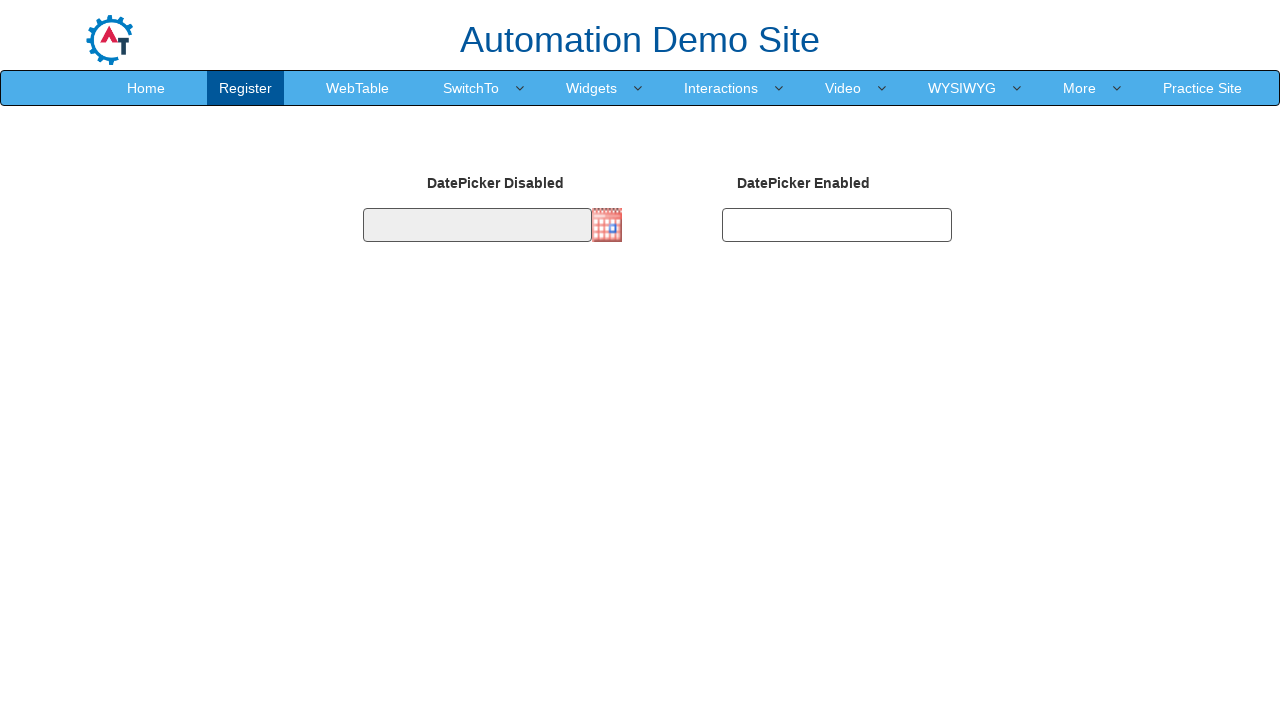

Navigated to datepicker demo page
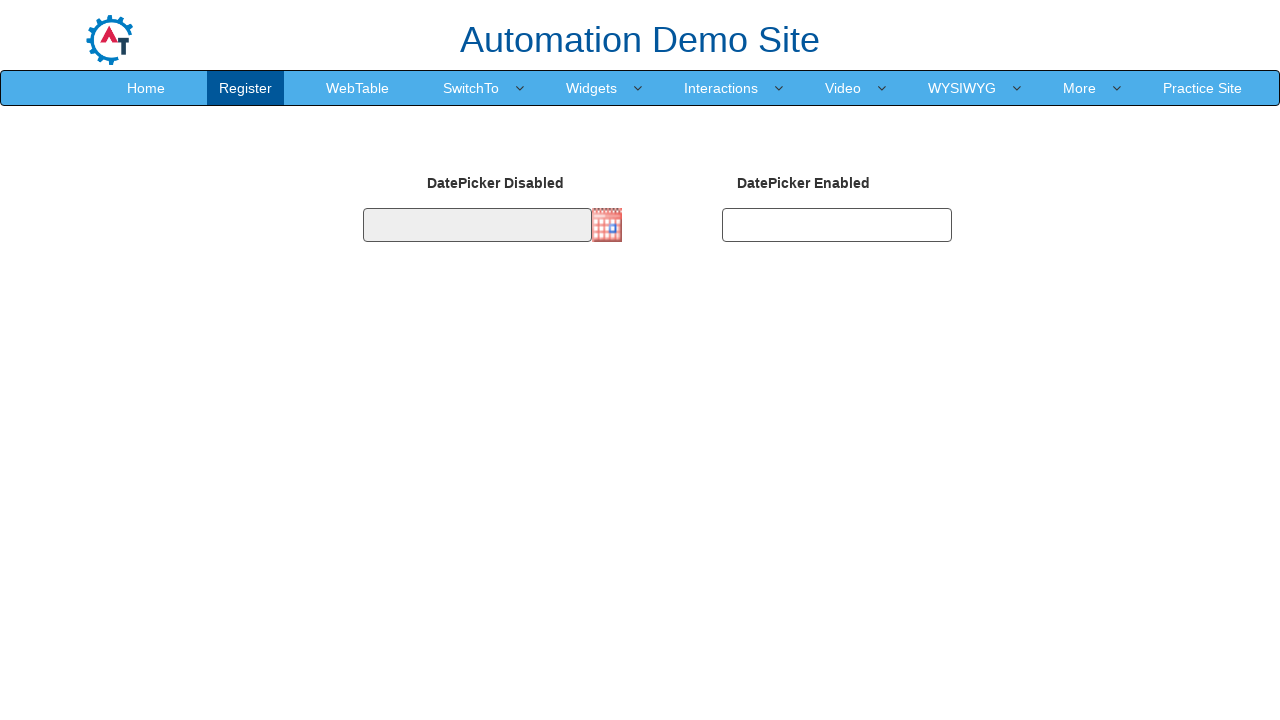

Clicked on datepicker input field to open calendar at (837, 225) on #datepicker2
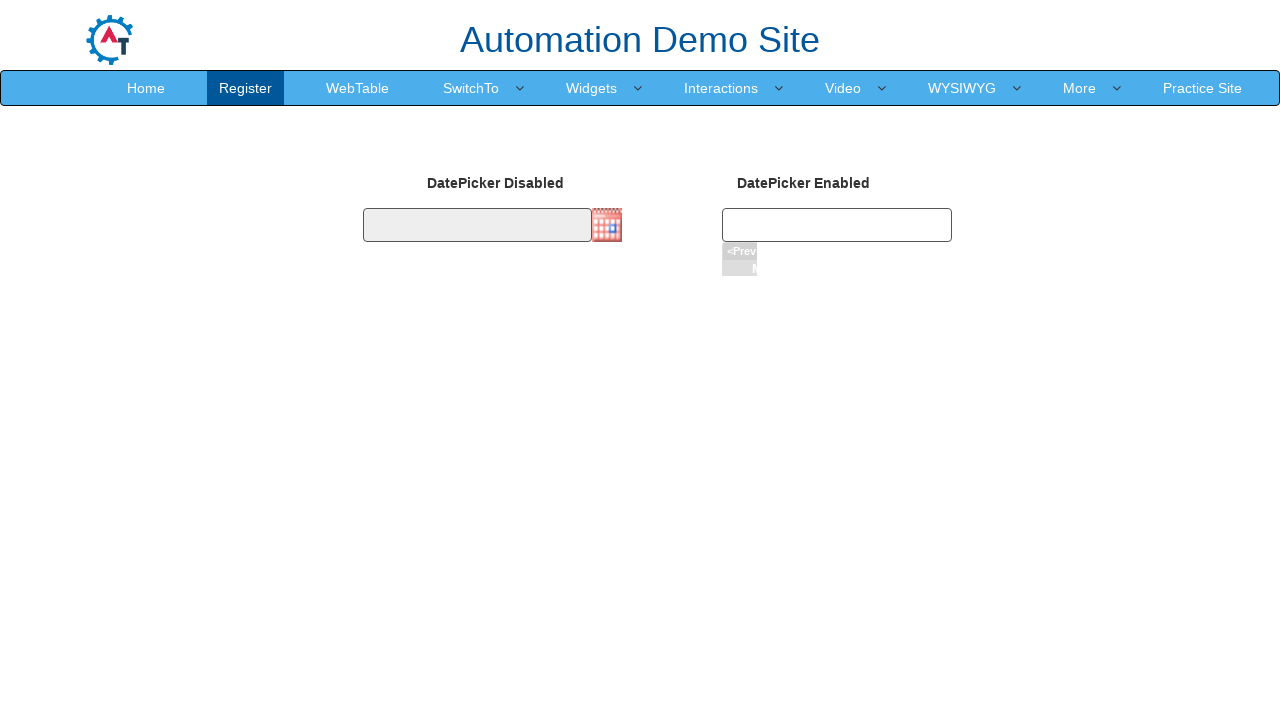

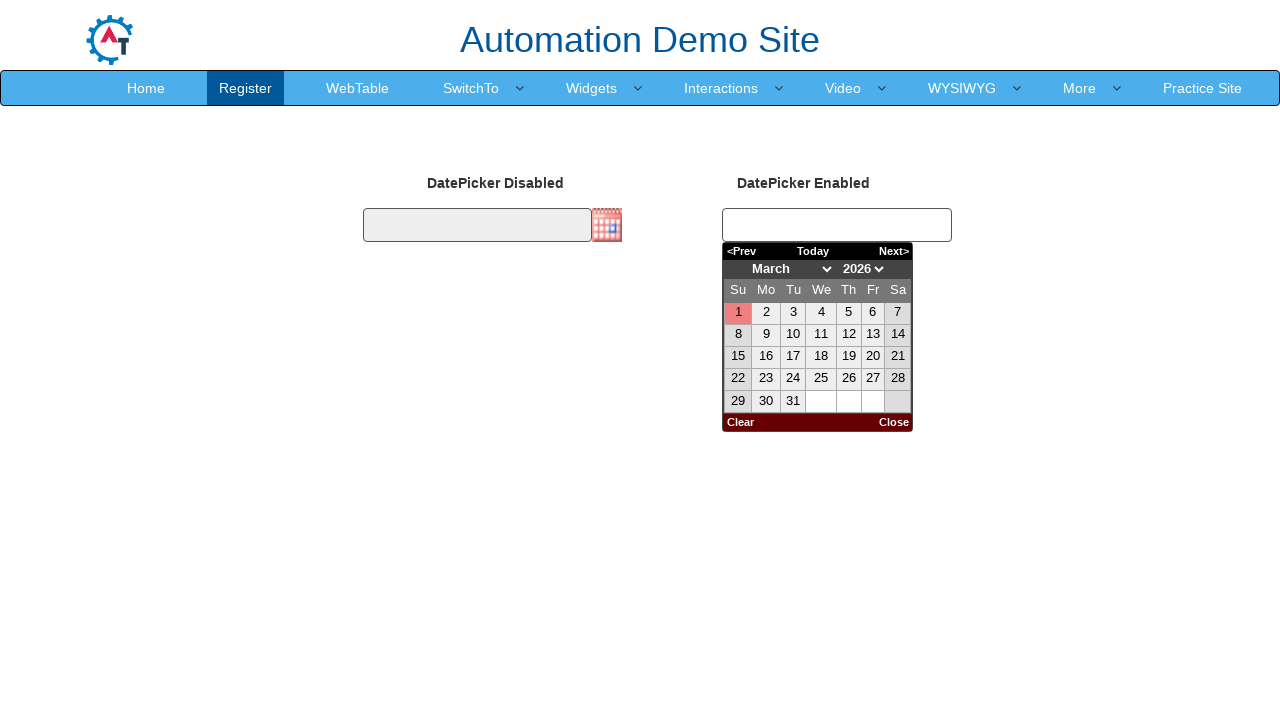